Tests that toggle and label controls are hidden when editing a todo item

Starting URL: https://demo.playwright.dev/todomvc

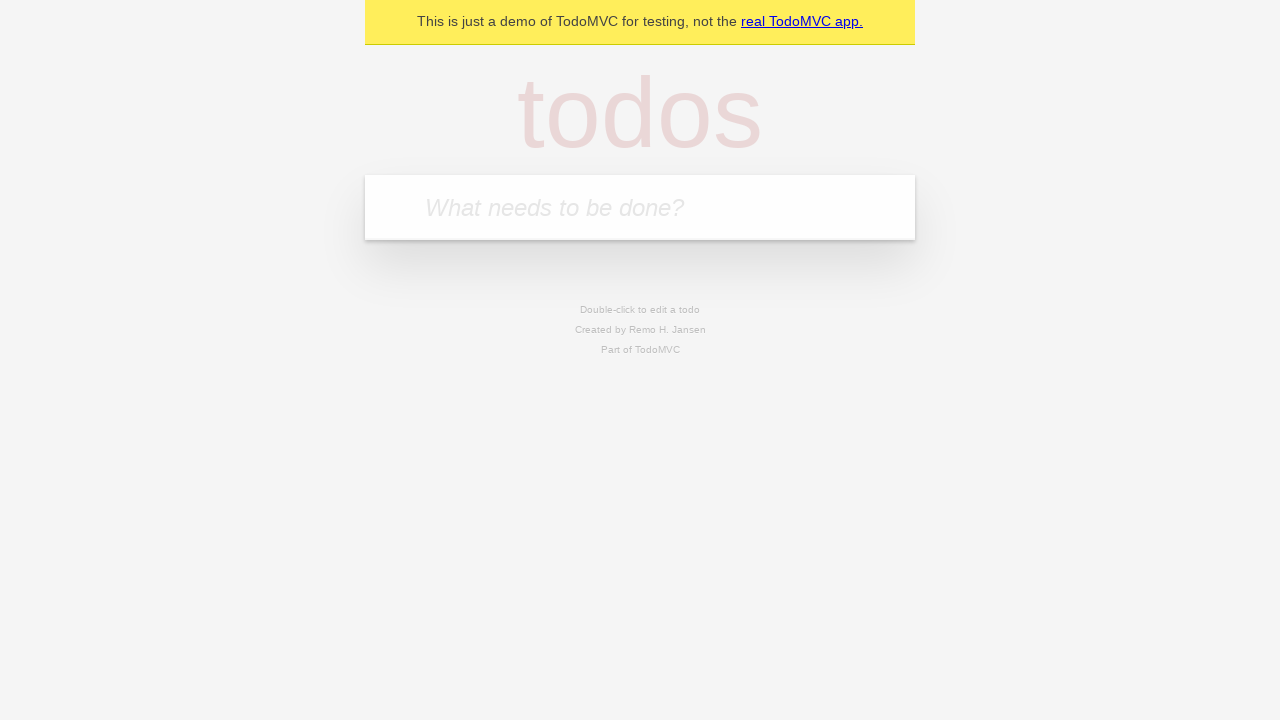

Filled new todo input with 'buy some cheese' on .new-todo
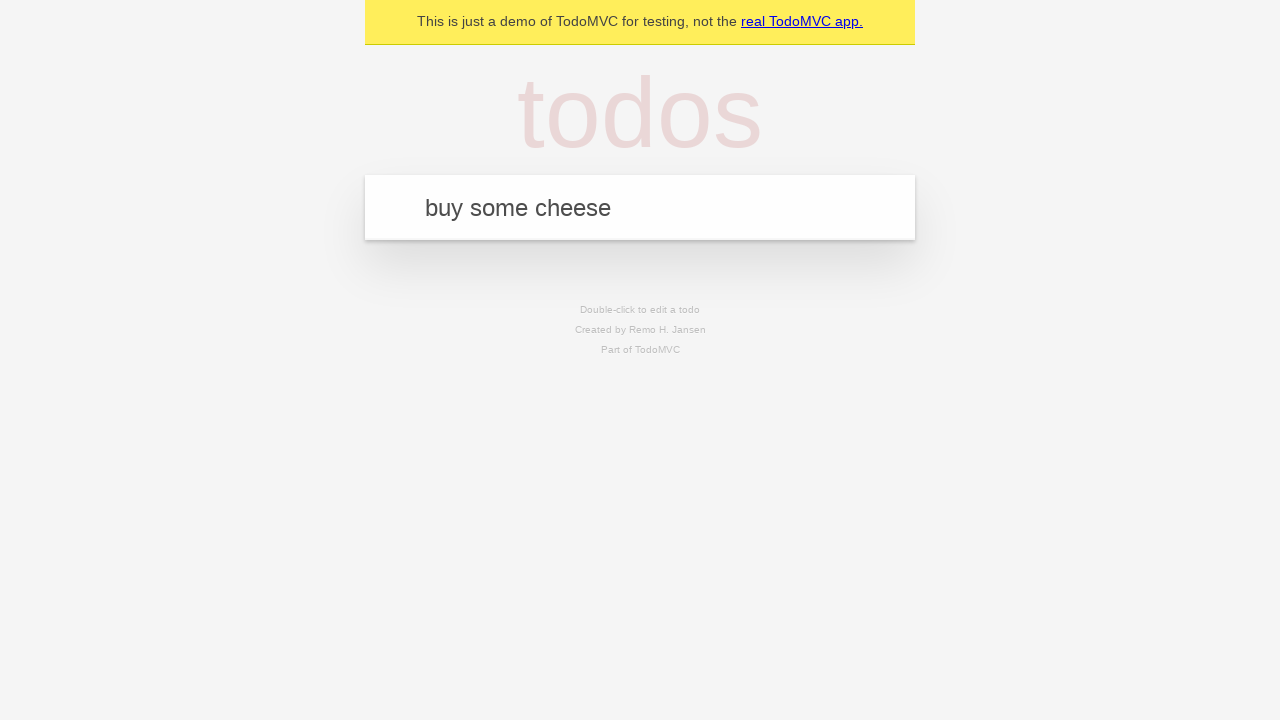

Pressed Enter to create first todo on .new-todo
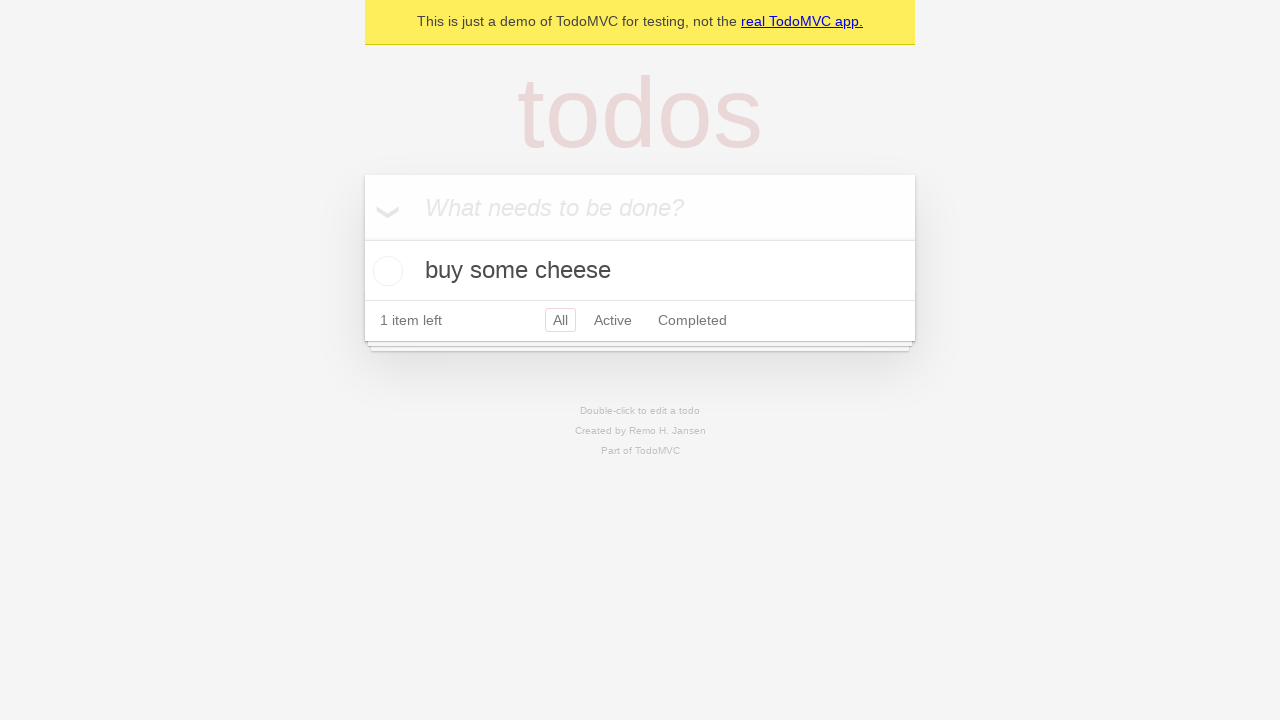

Filled new todo input with 'feed the cat' on .new-todo
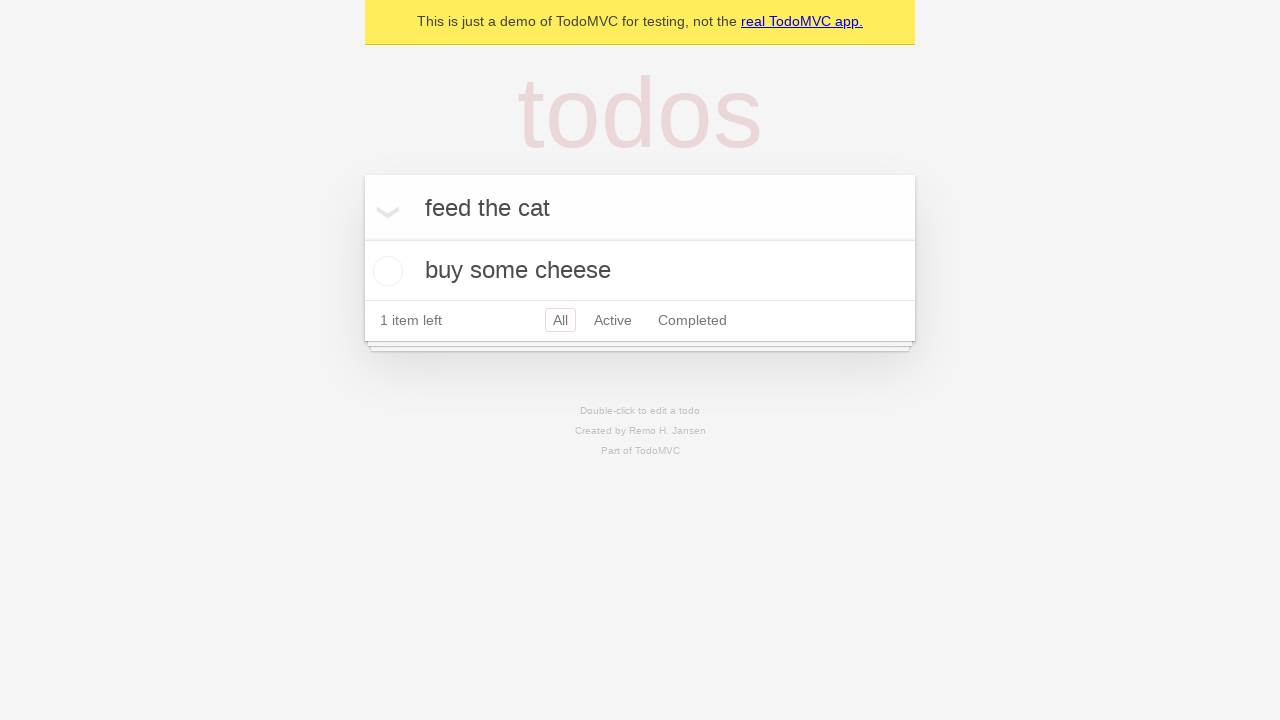

Pressed Enter to create second todo on .new-todo
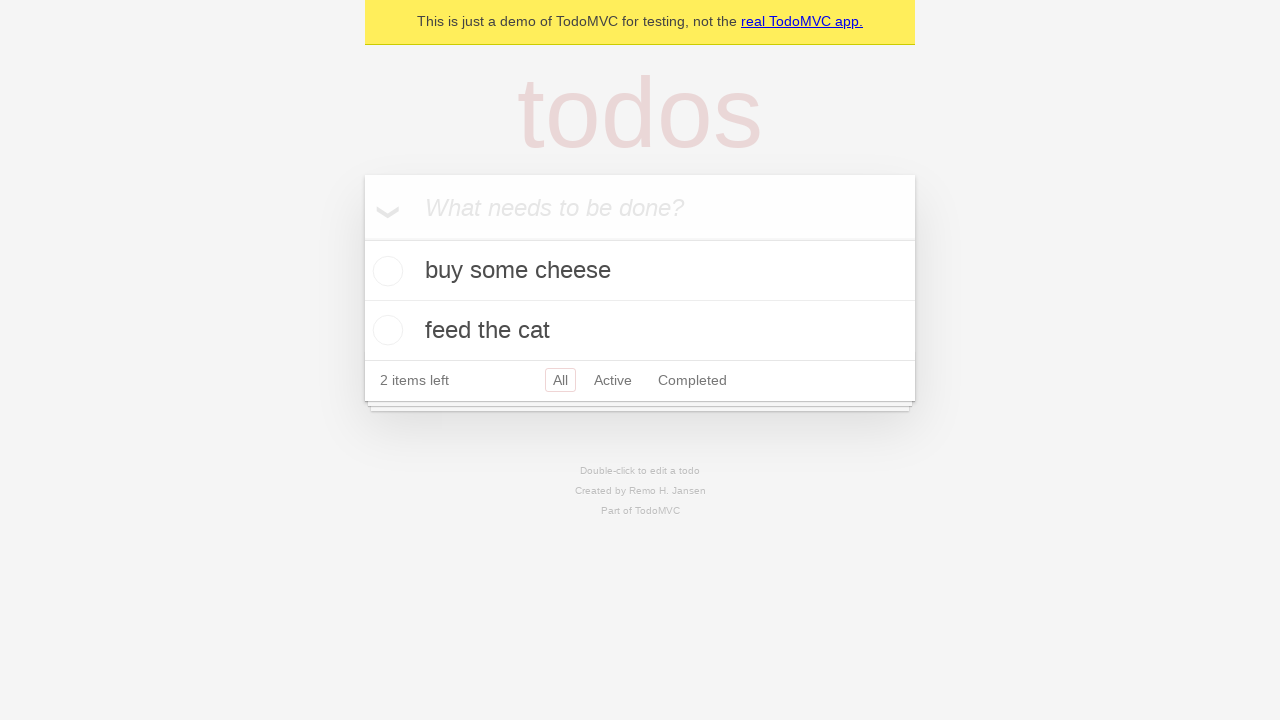

Filled new todo input with 'book a doctors appointment' on .new-todo
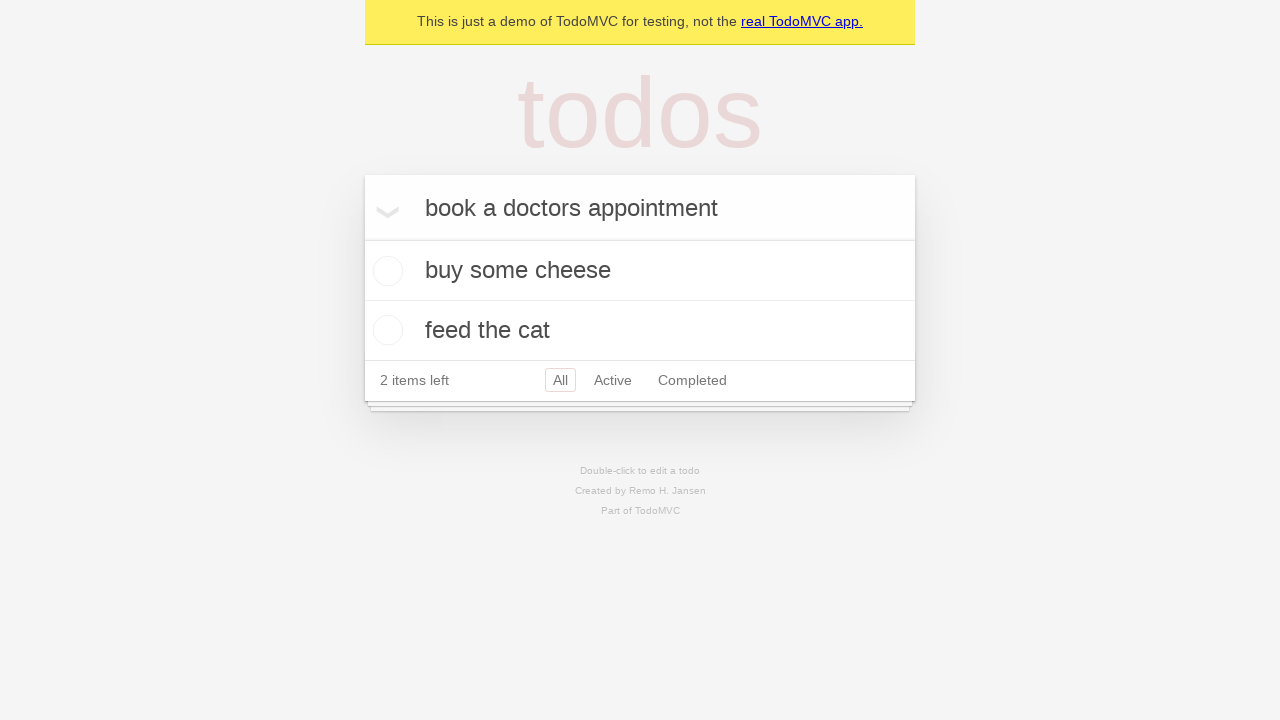

Pressed Enter to create third todo on .new-todo
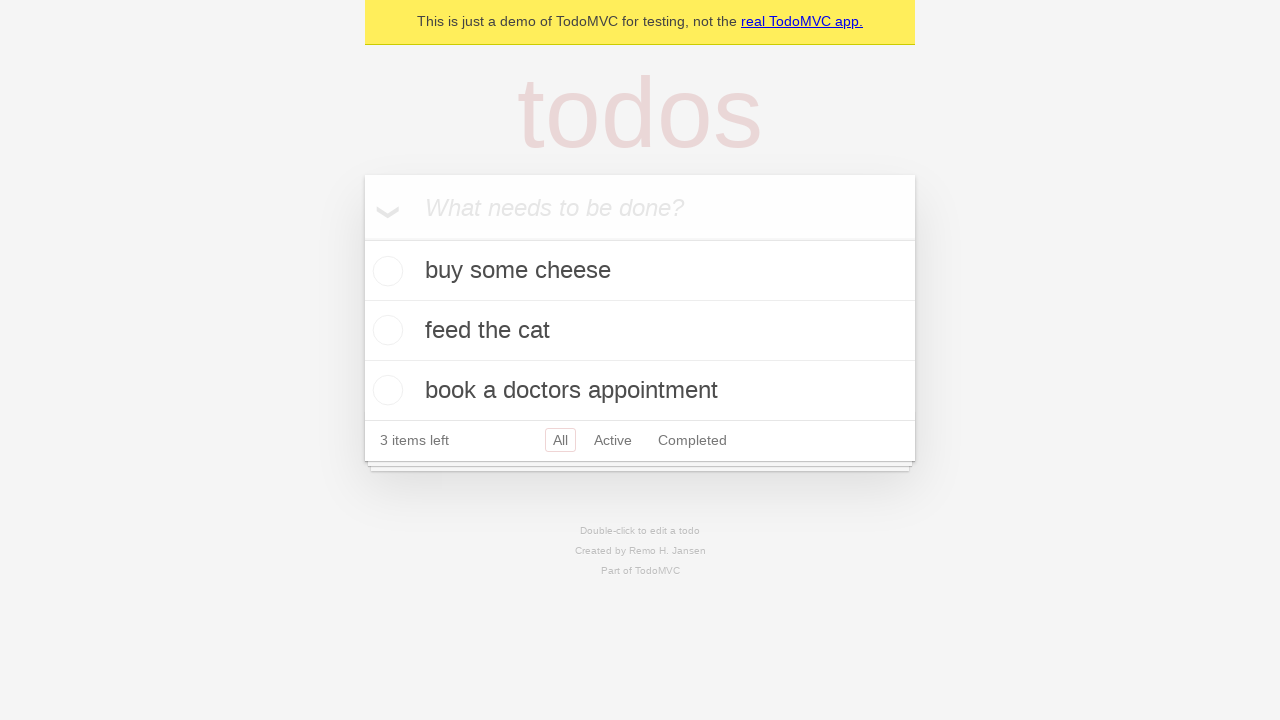

Located second todo item in the list
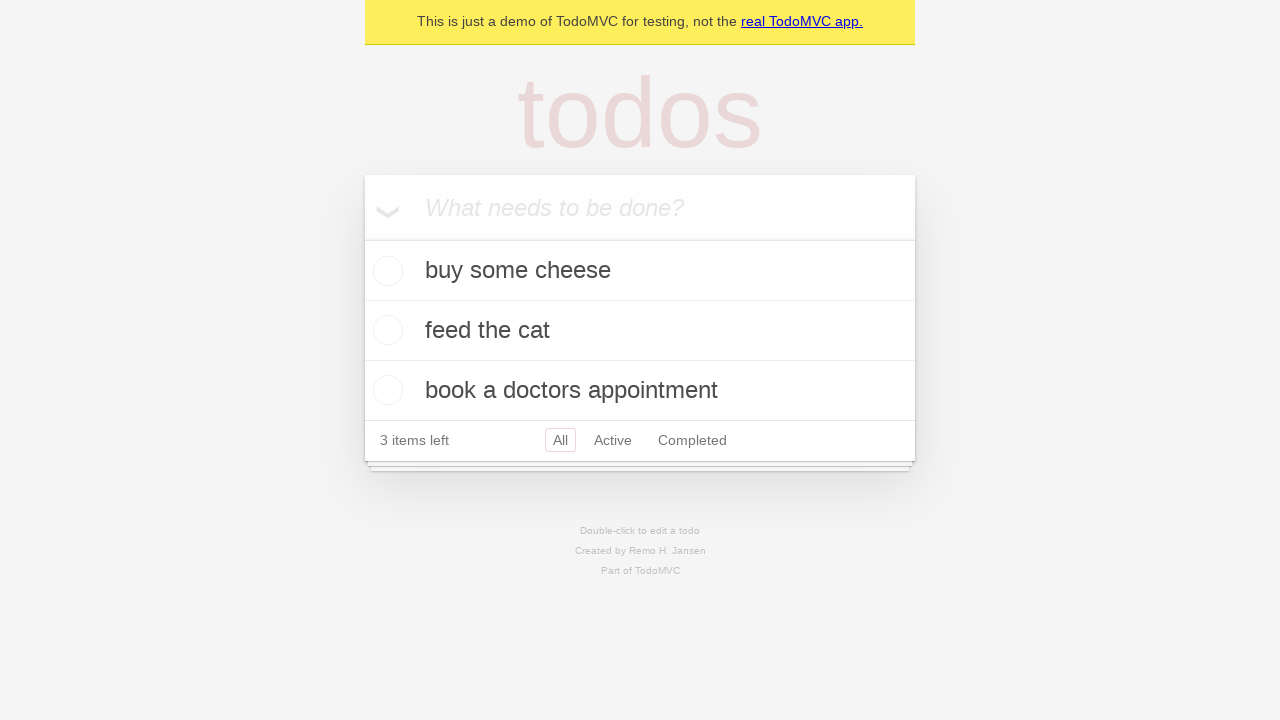

Double-clicked second todo item to enter edit mode at (640, 331) on .todo-list li >> nth=1
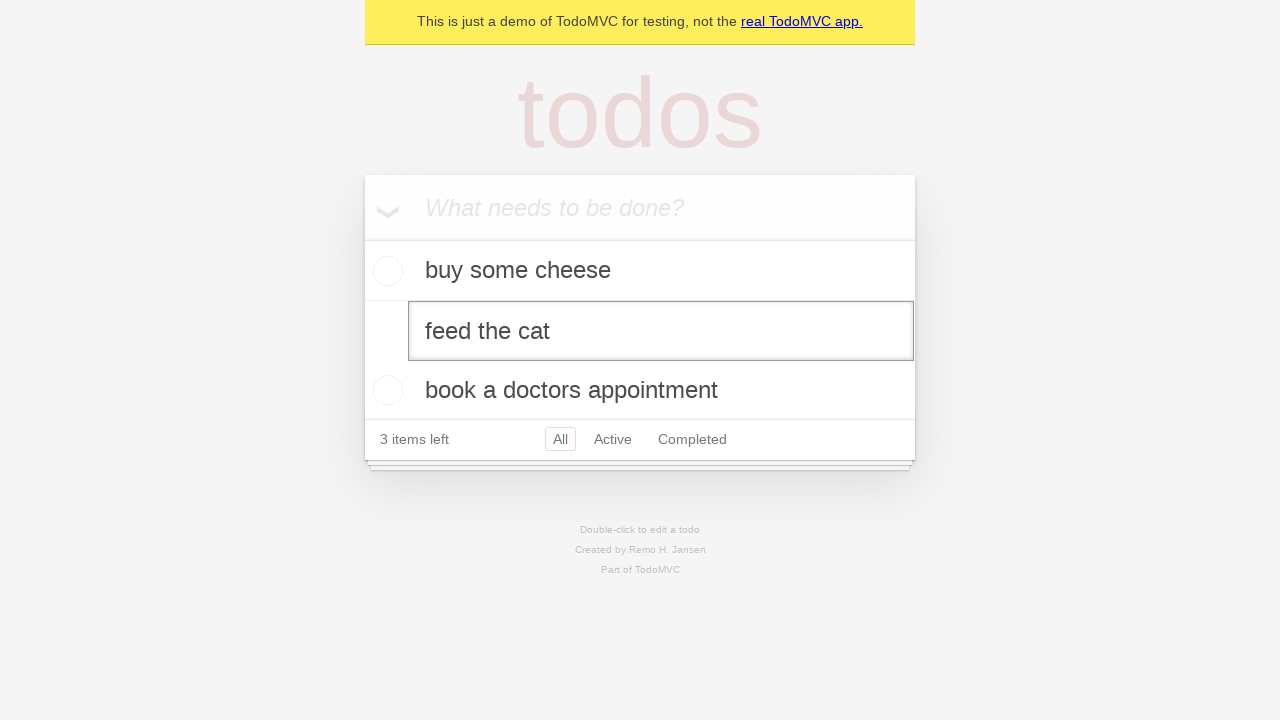

Waited for edit mode to activate - todo item now in editing state
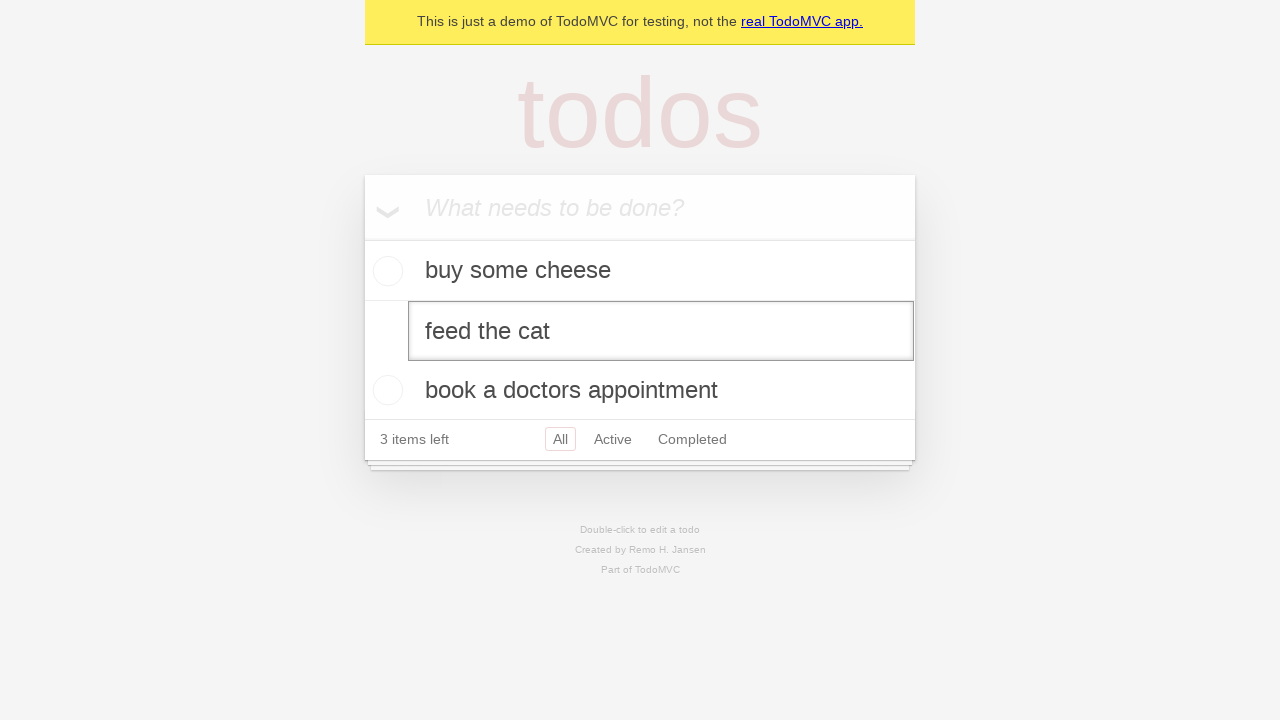

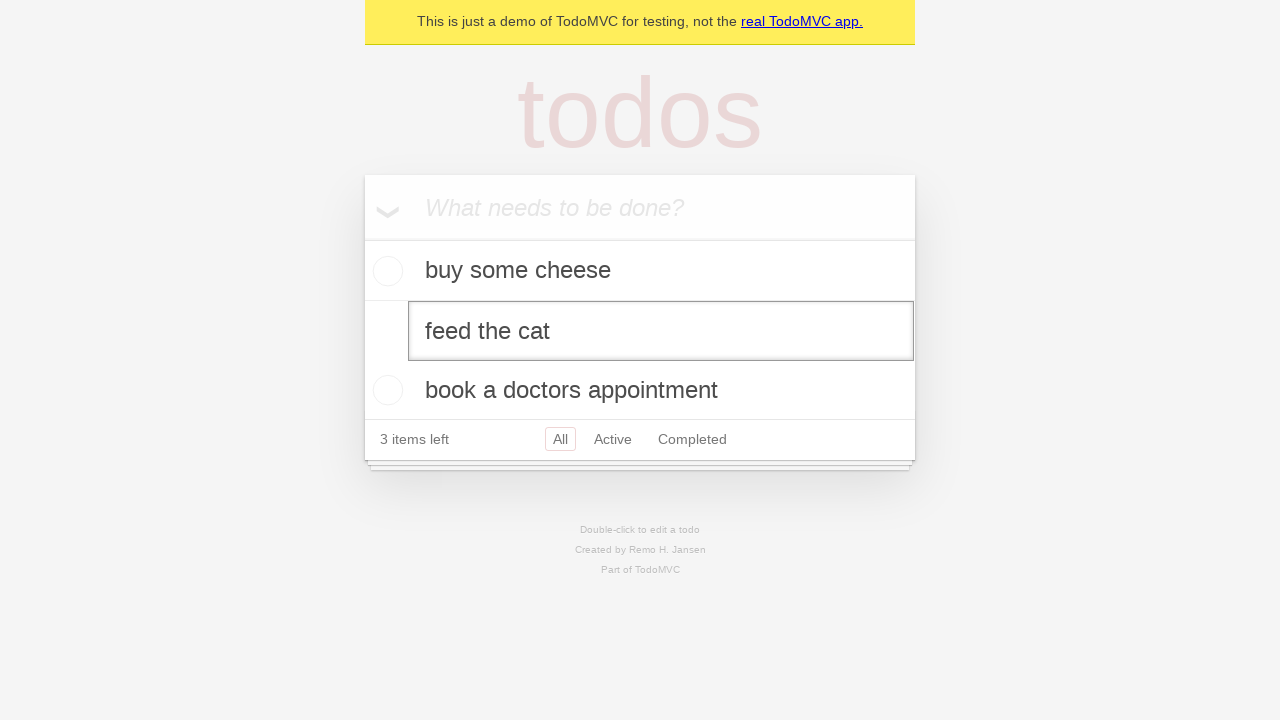